Tests a text box form by filling in user details (name, email, addresses) and verifying the submitted information is displayed correctly

Starting URL: http://demoqa.com/text-box

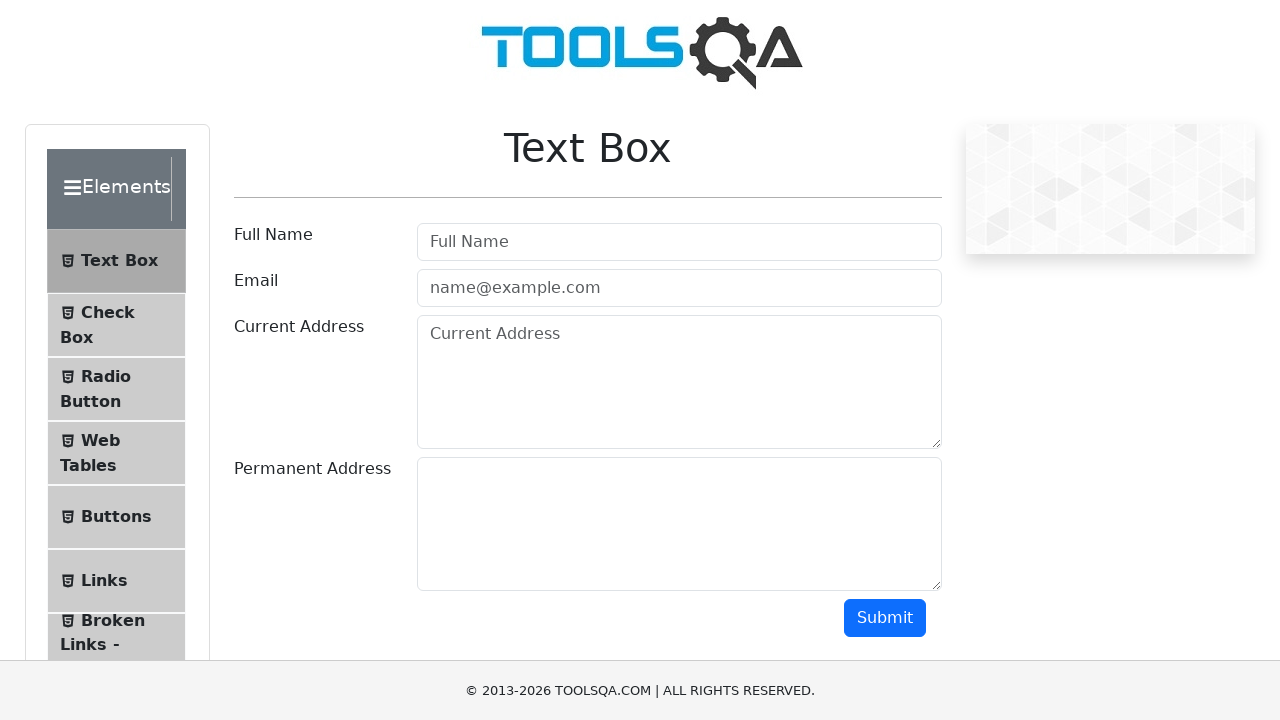

Filled Full Name field with 'Automation' on #userName
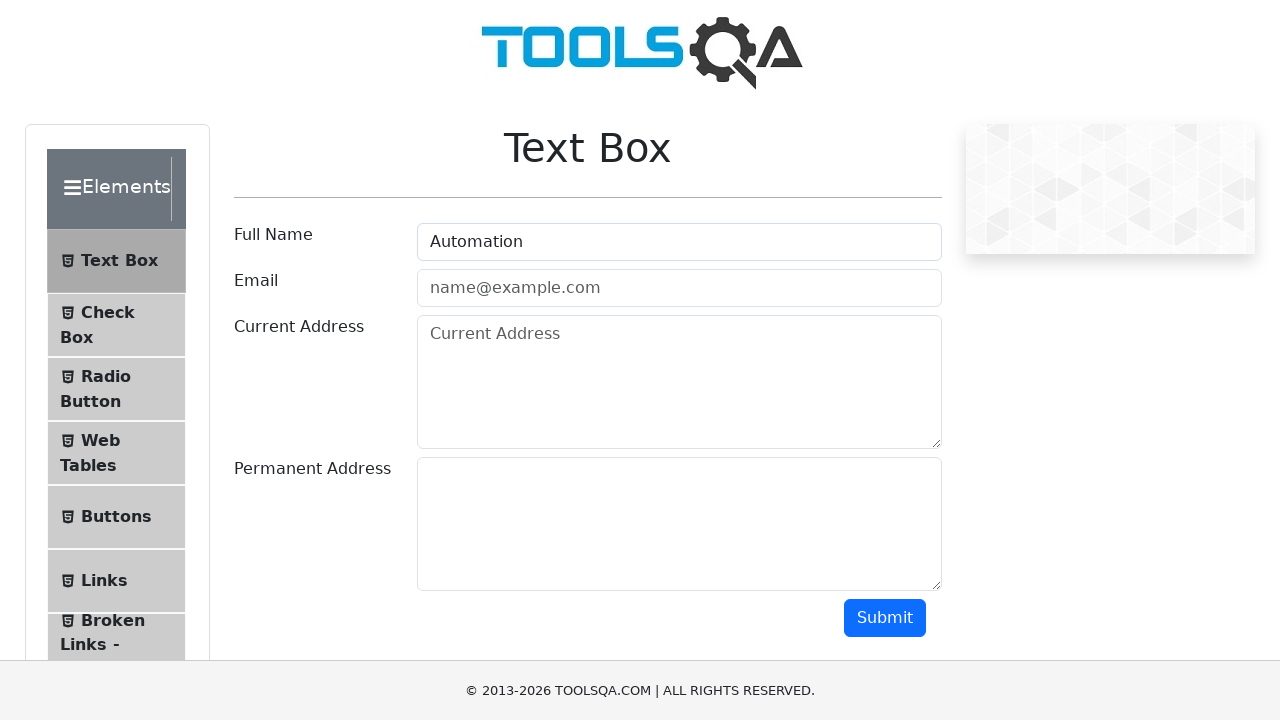

Filled Email field with 'Testing@gmail.com' on #userEmail
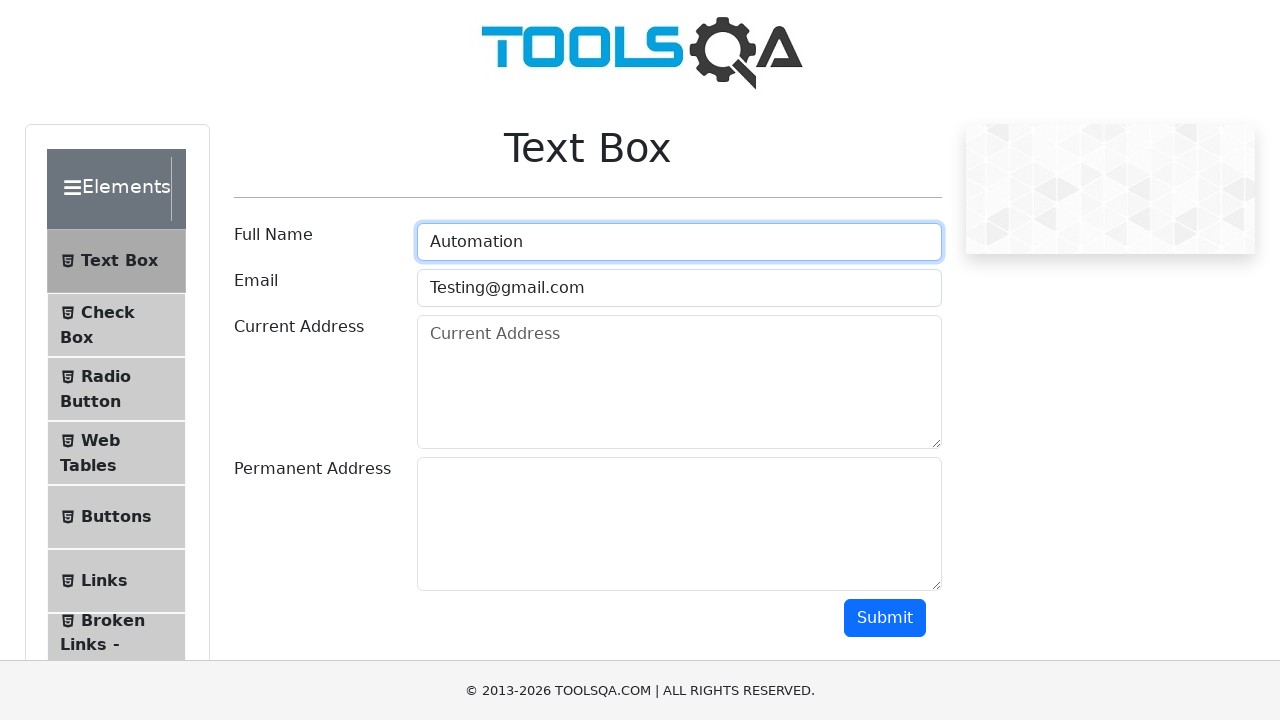

Filled Current Address field with 'Testing Current Address' on #currentAddress
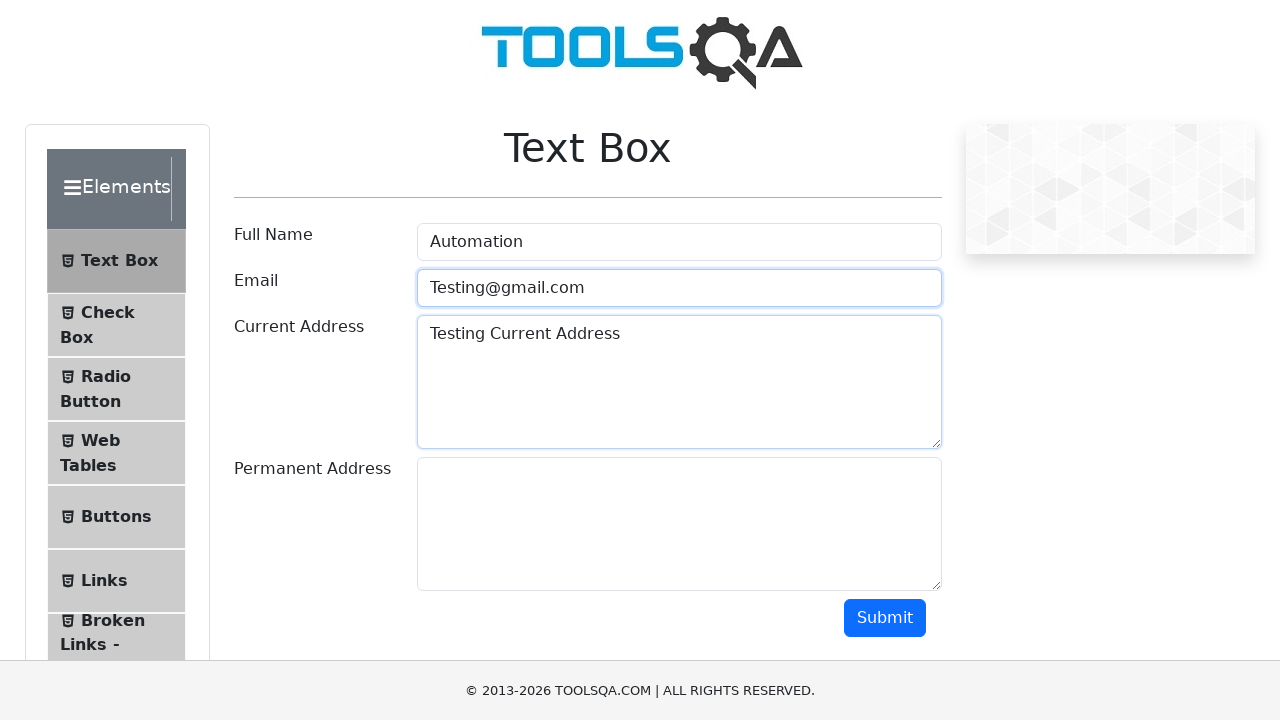

Filled Permanent Address field with 'Testing Permanent Address' on #permanentAddress
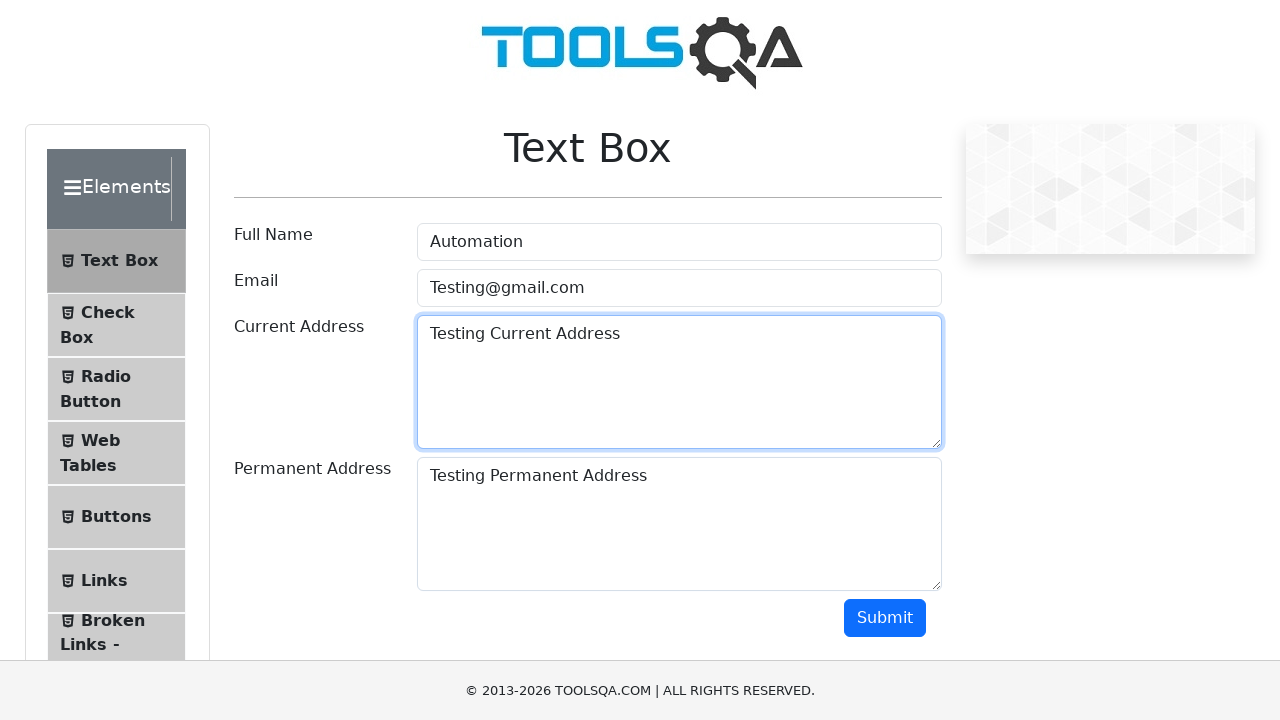

Clicked submit button to submit form at (885, 618) on #submit
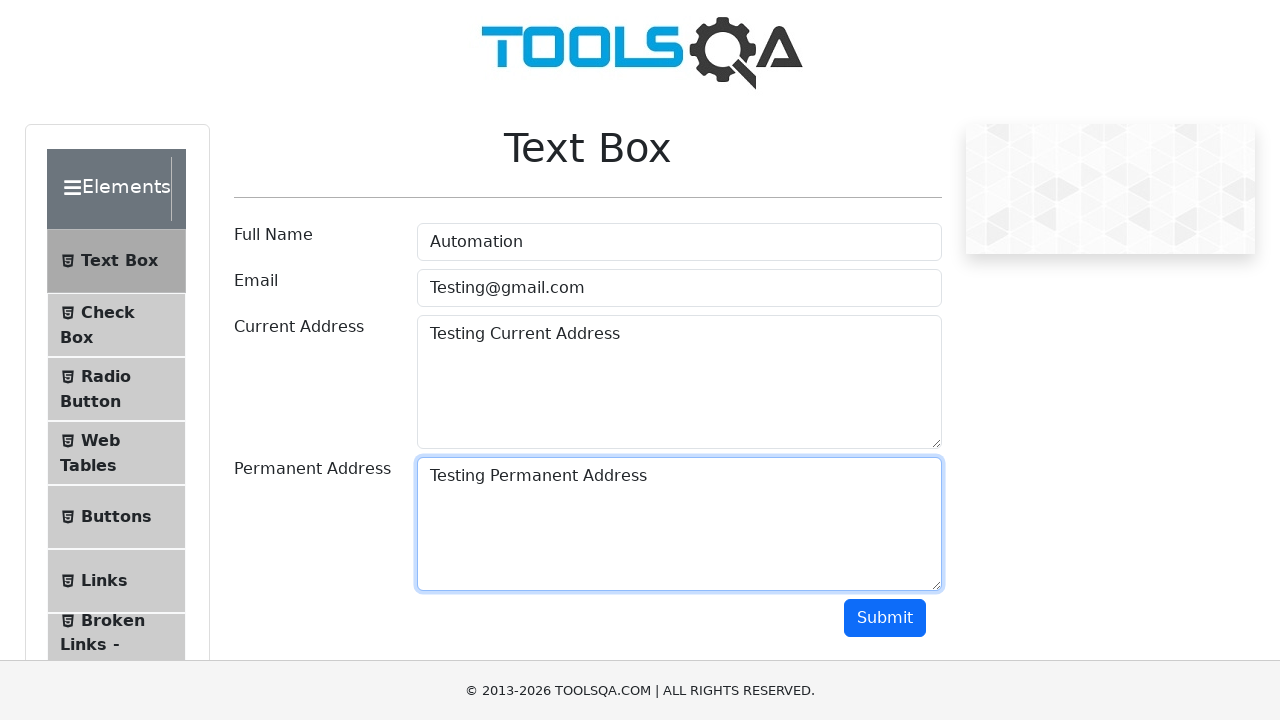

Form submission results loaded
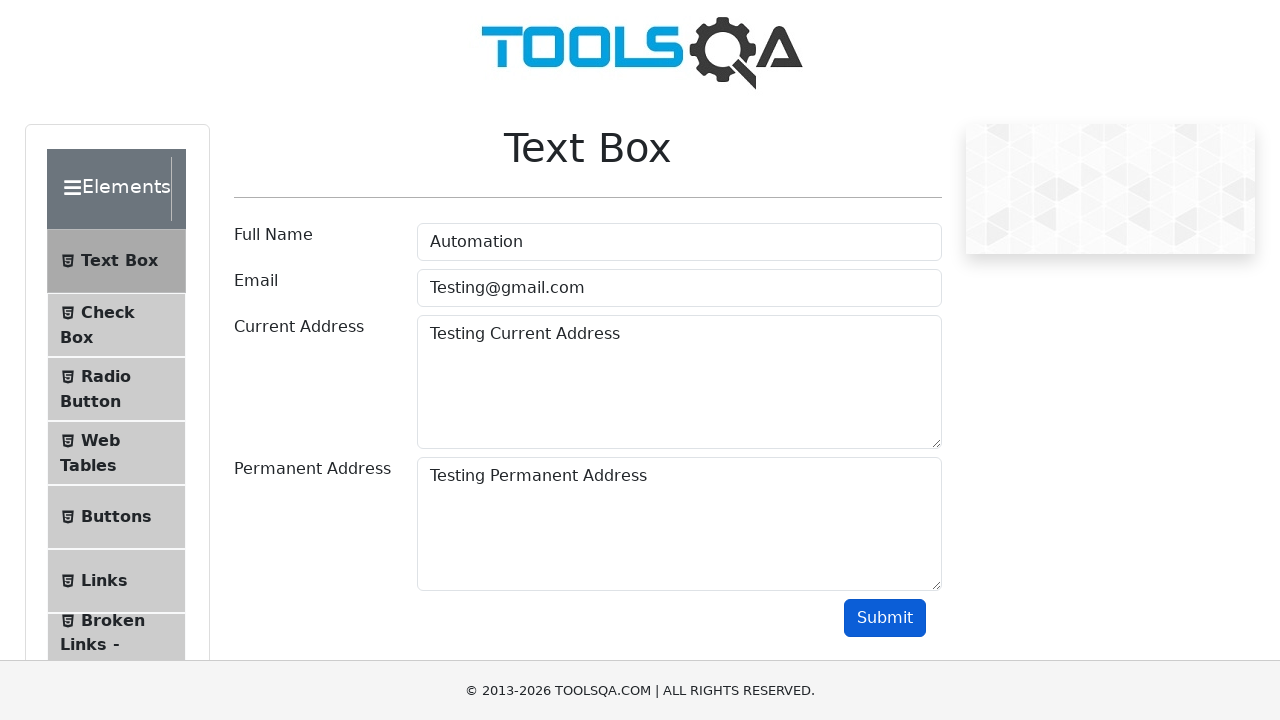

Located name element in results
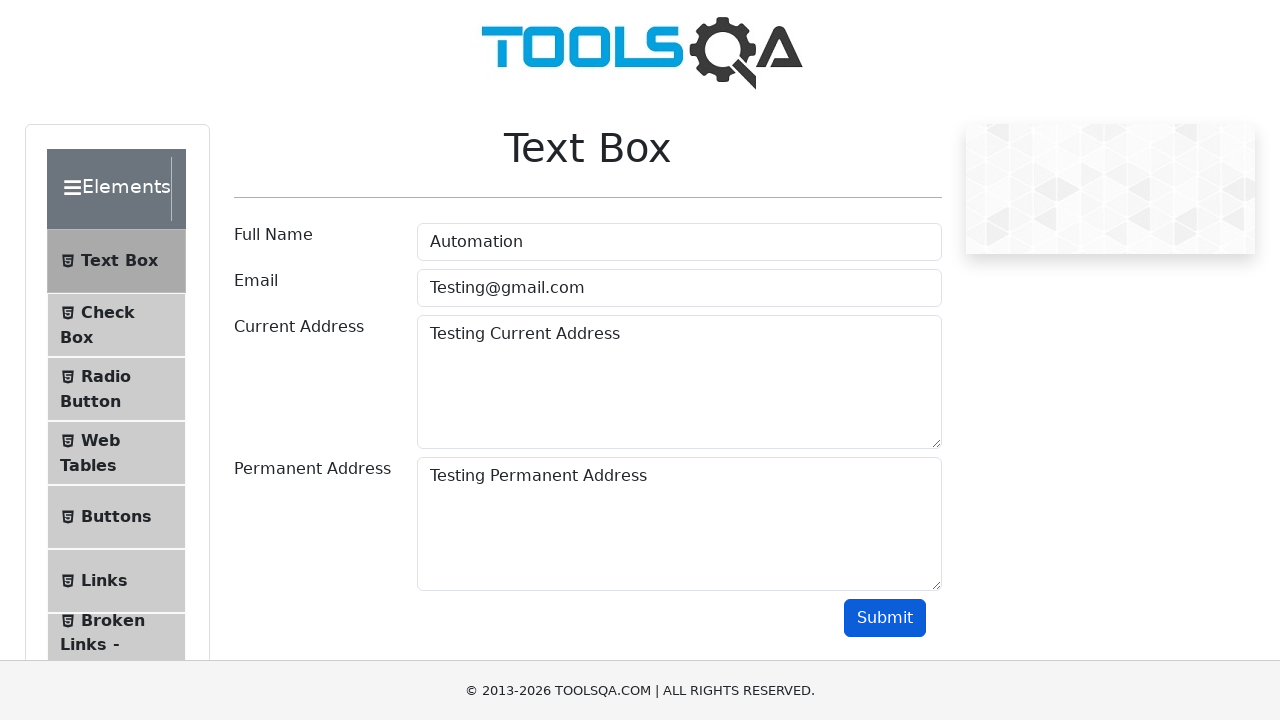

Verified submitted name 'Automation' is displayed in results
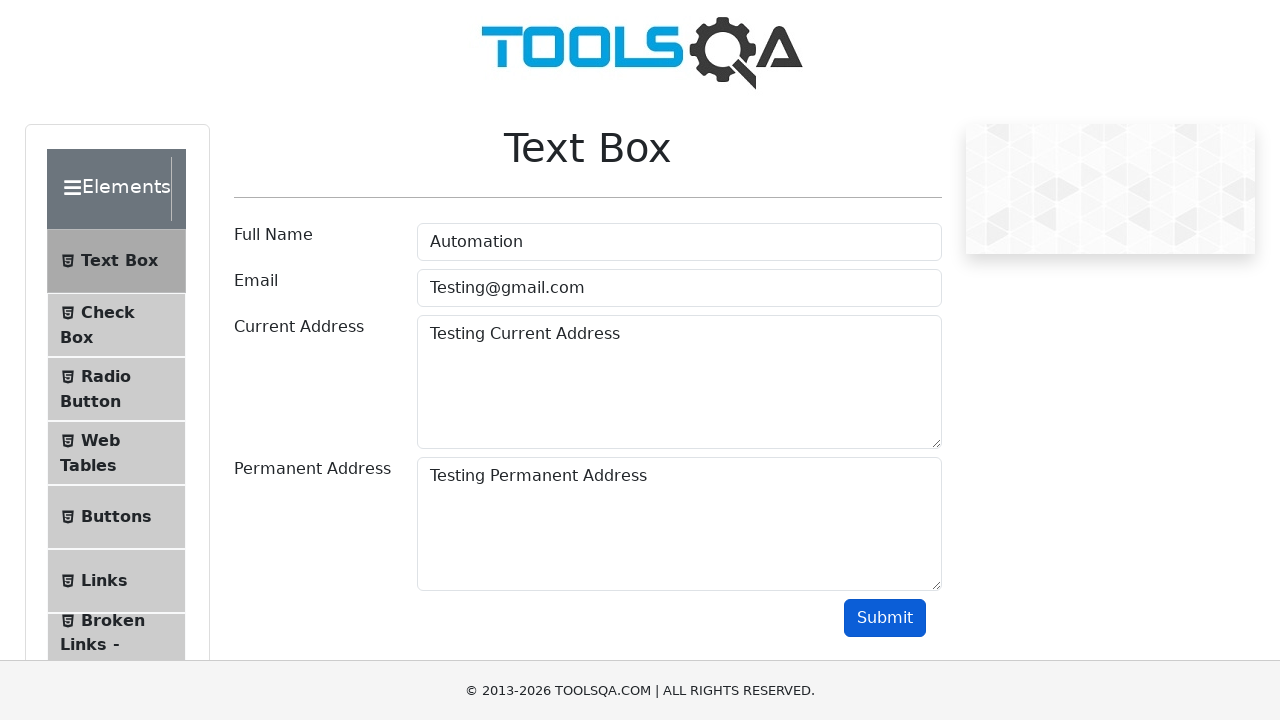

Located email element in results
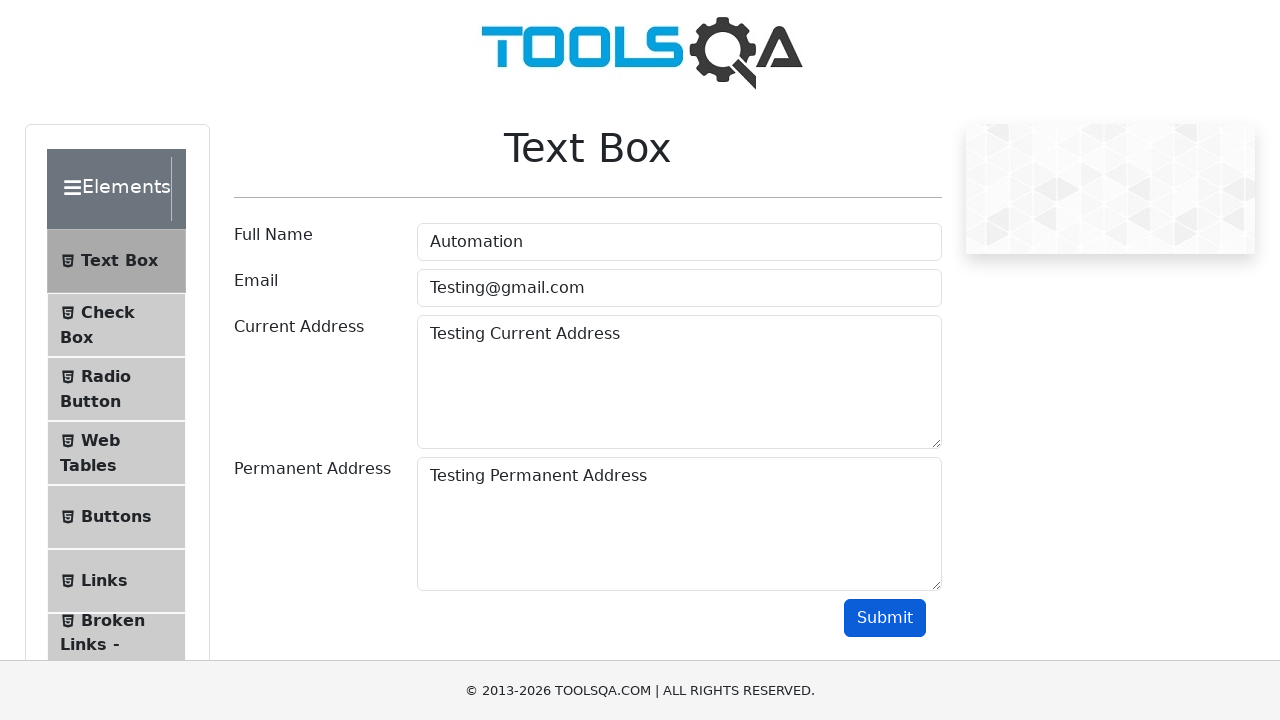

Verified submitted email 'Testing@gmail.com' is displayed in results
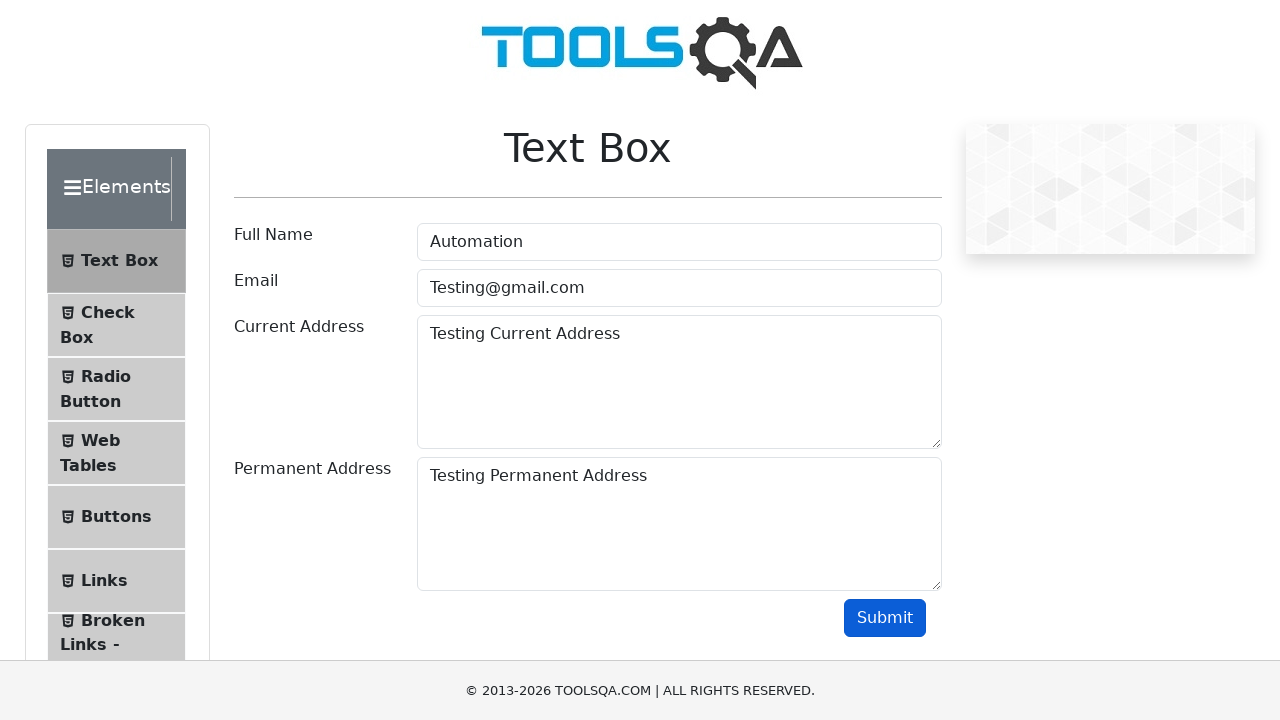

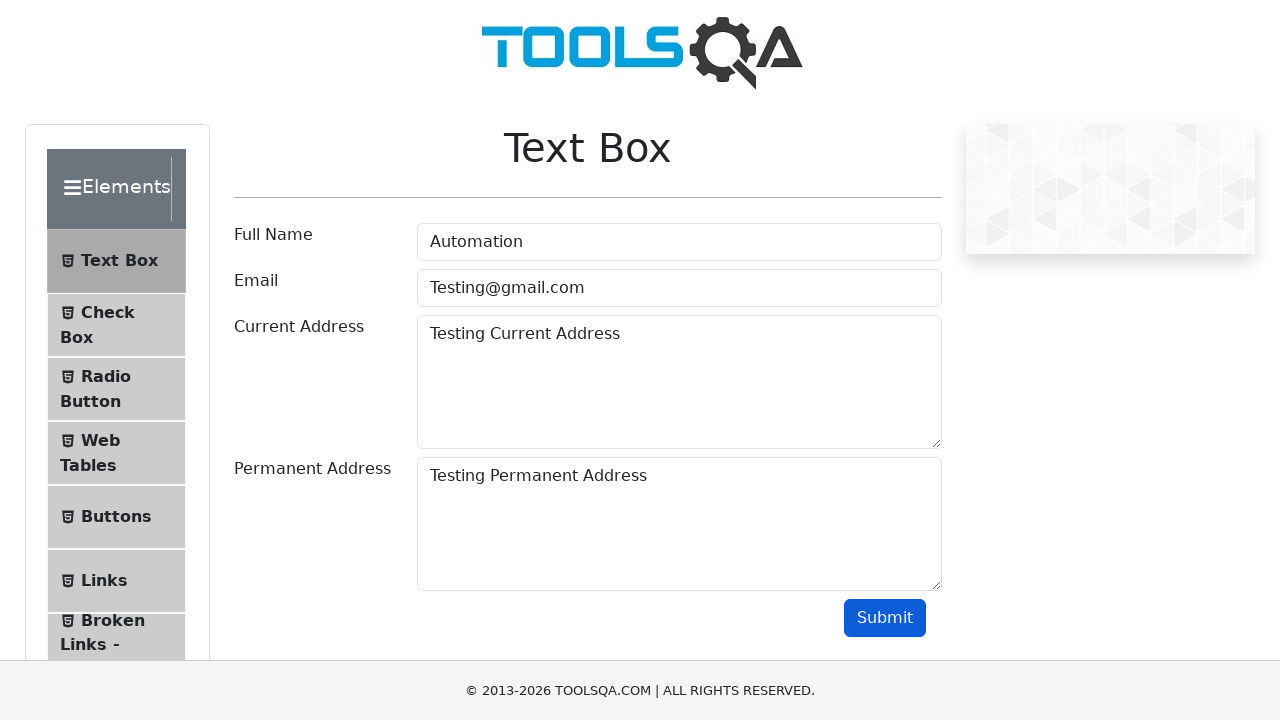